Tests registration form validation with valid username but invalid email, password, and confirm password fields, verifying error messages and that registration fails

Starting URL: http://training.skillo-bg.com:4200/posts/all

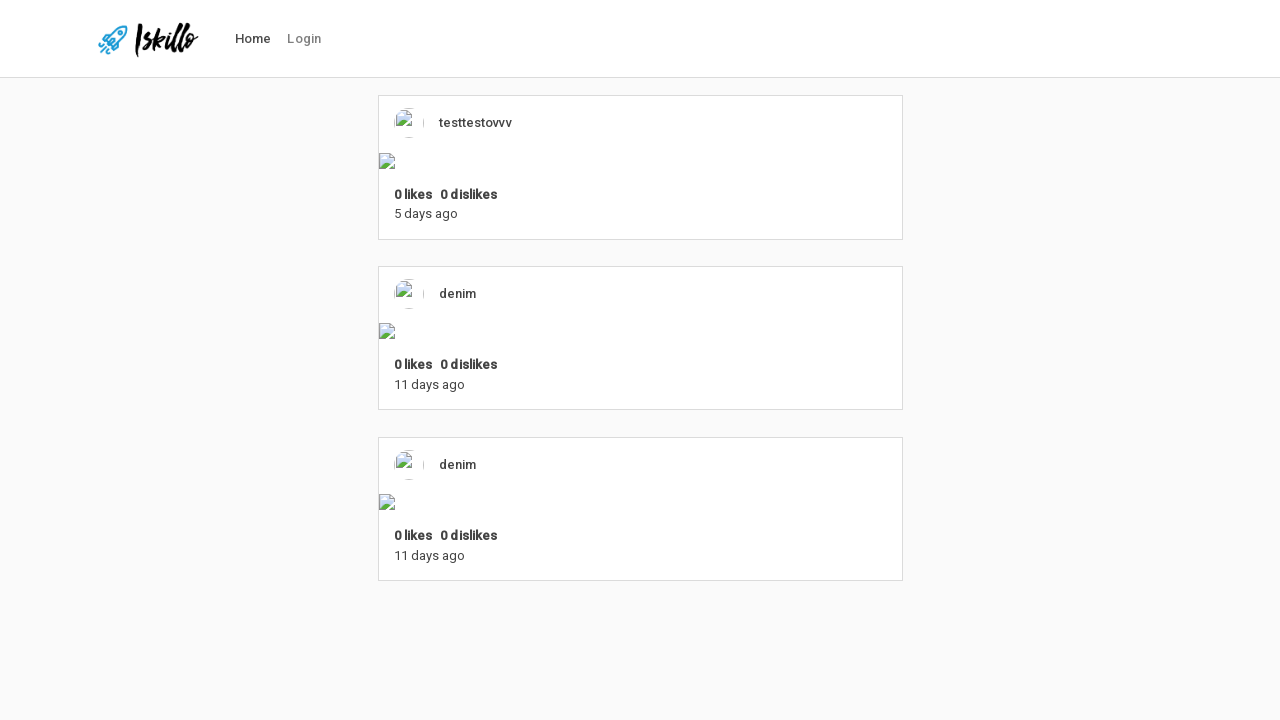

Clicked Login link in navigation at (304, 39) on #nav-link-login
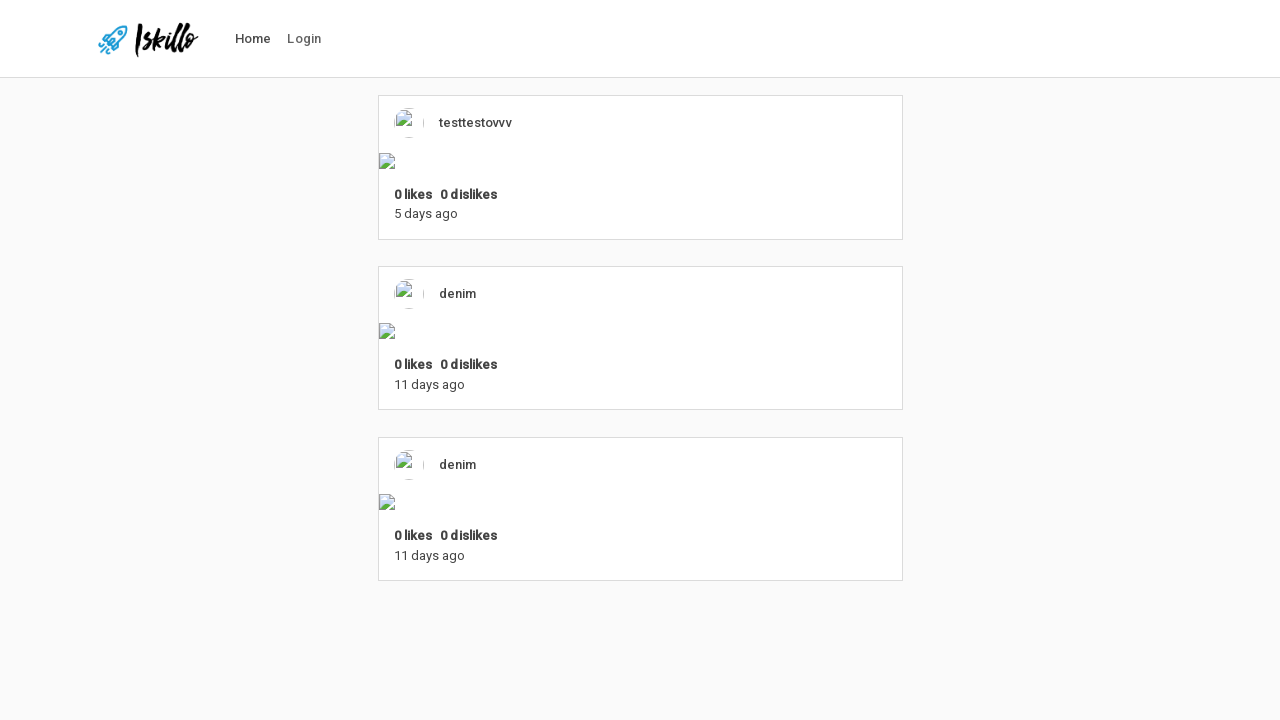

Login page loaded successfully
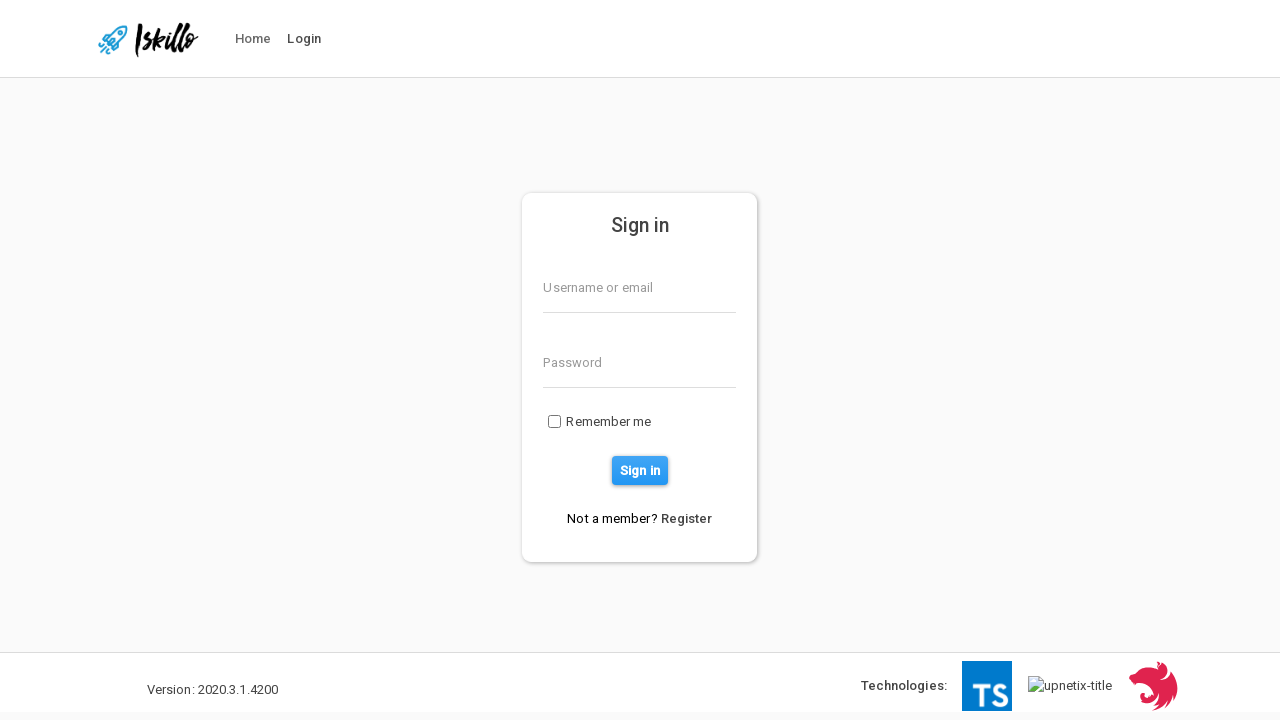

Clicked Register link on login page at (687, 518) on a:text('Register')
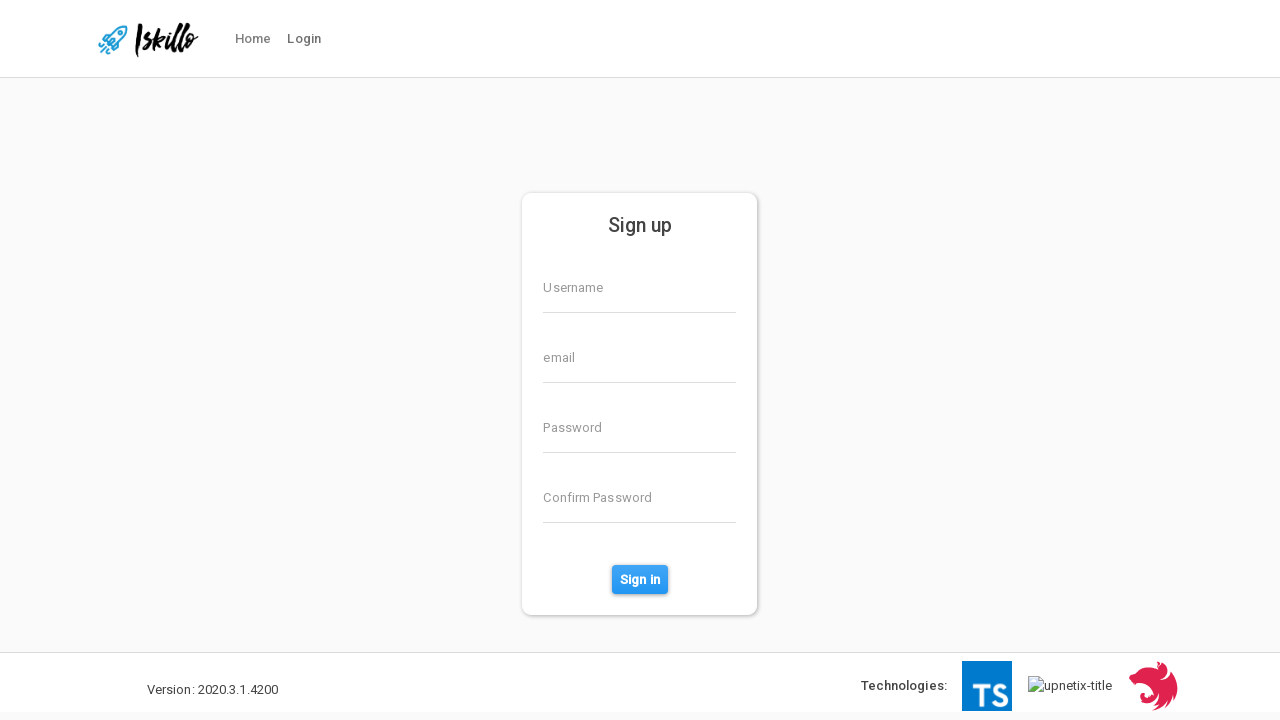

Registration page loaded successfully
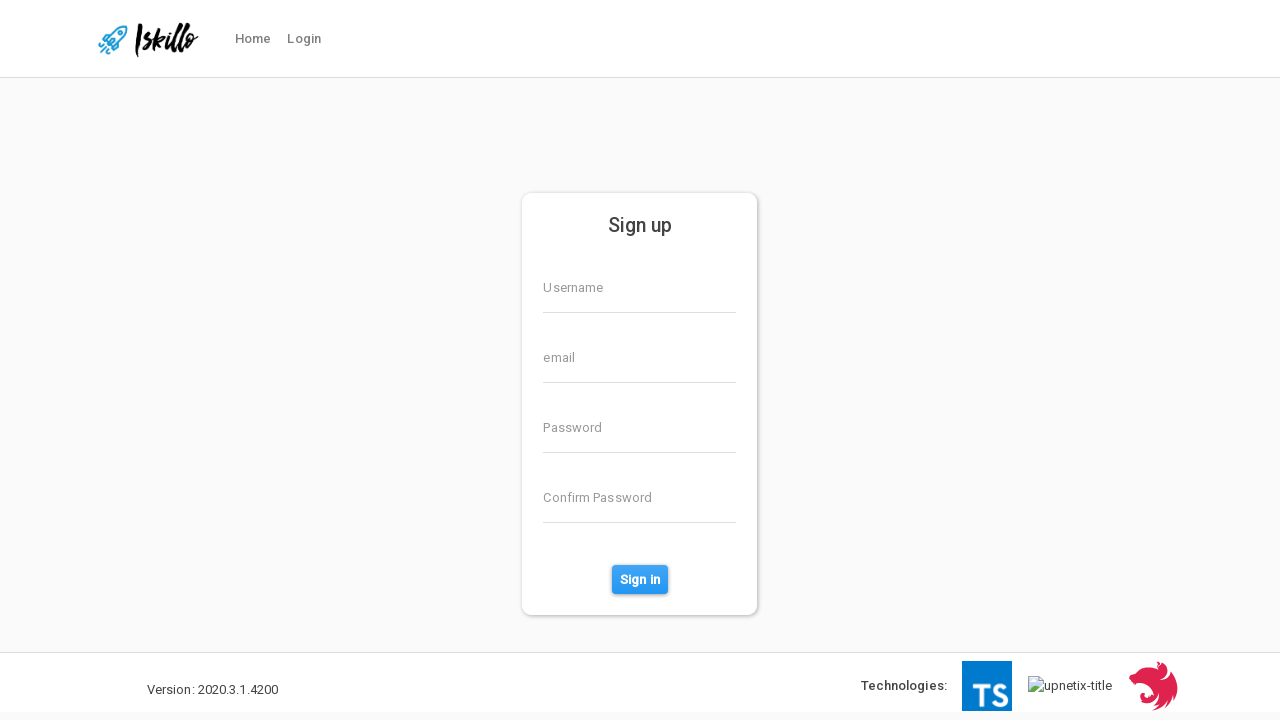

Filled username field with 'validuser123' on input[name='username']
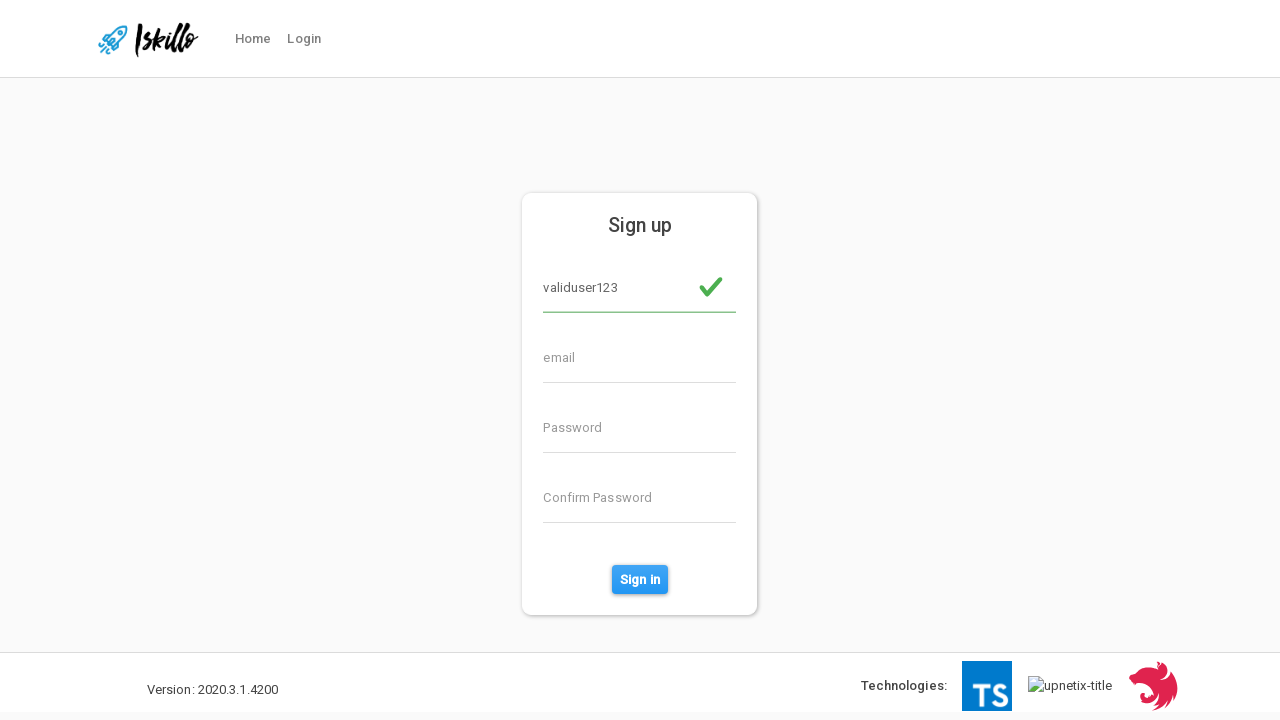

Filled email field with invalid email 'invalid.email' on input[type='email']
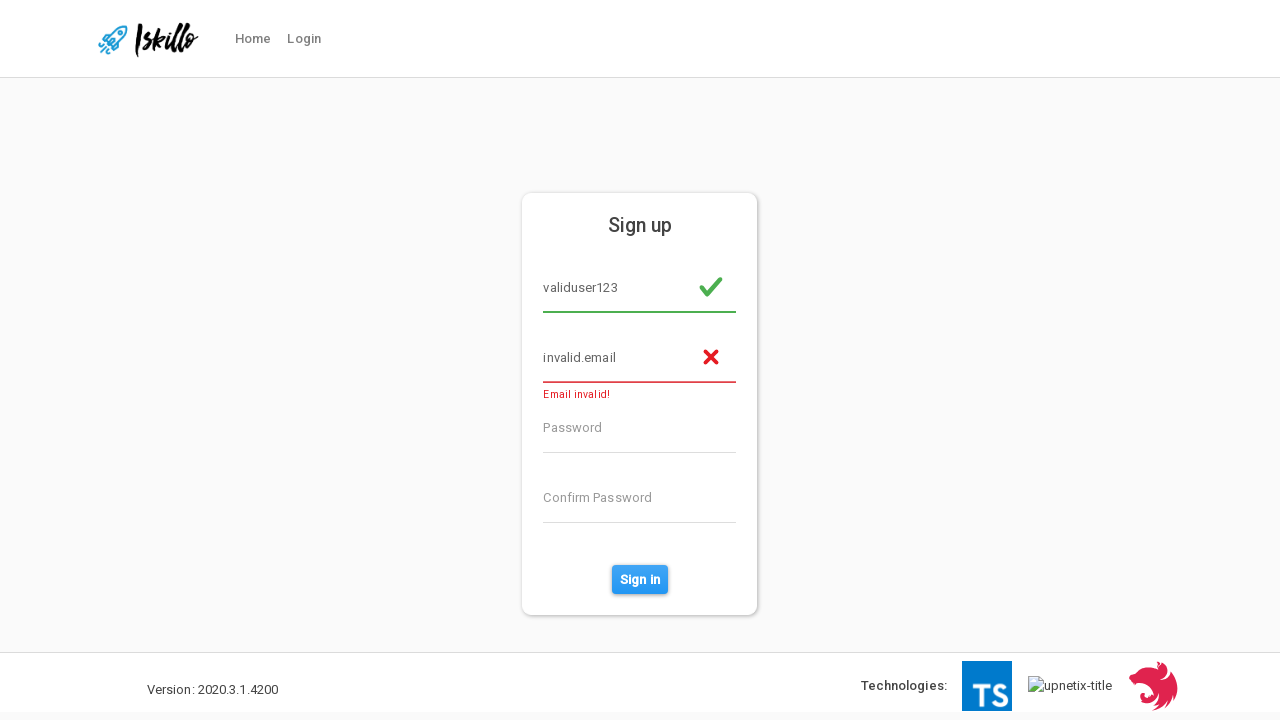

Filled password field with short invalid password 'abc12' on #defaultRegisterFormPassword
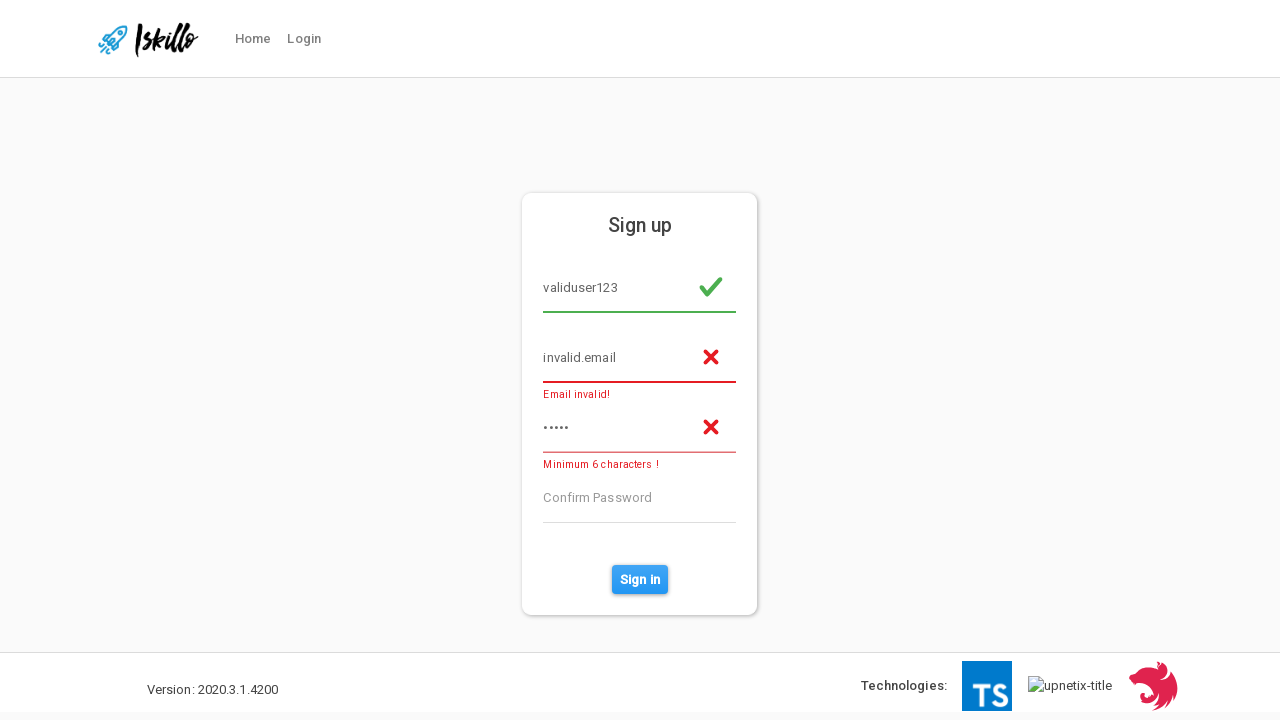

Filled confirm password field with non-matching password 'different456' on #defaultRegisterPhonePassword
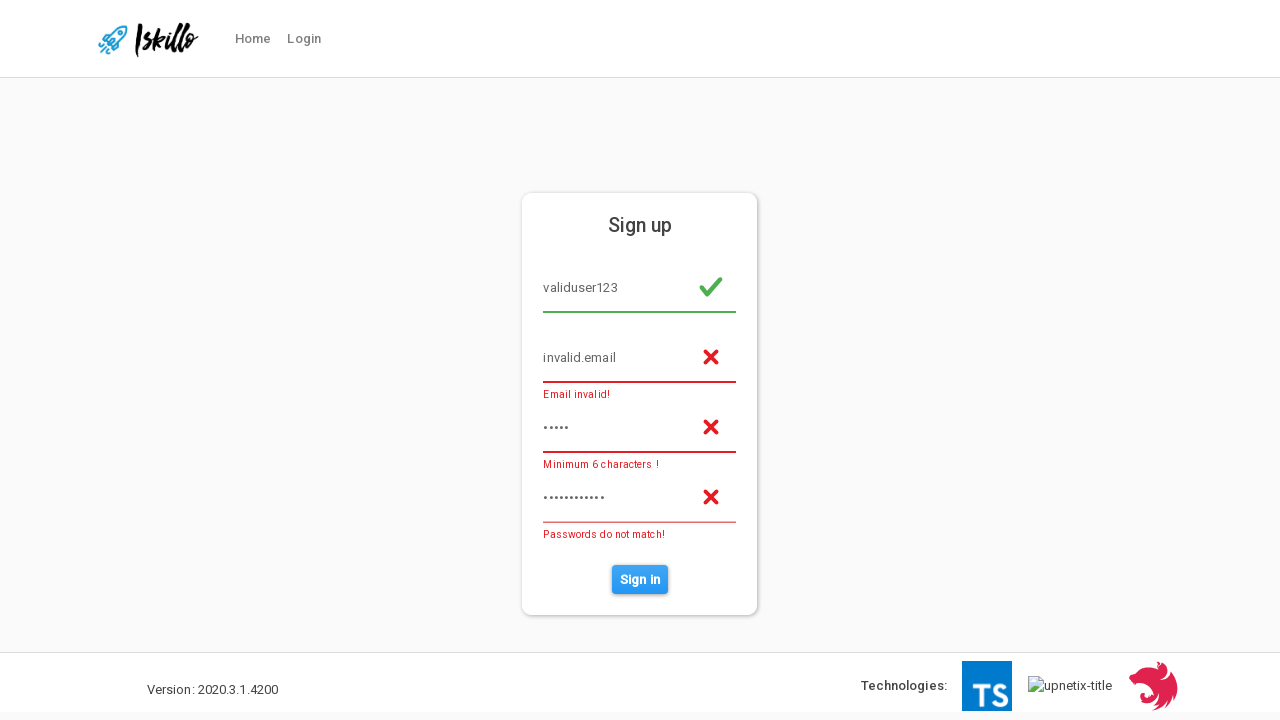

Clicked Sign In button to submit registration form at (640, 580) on #sign-in-button
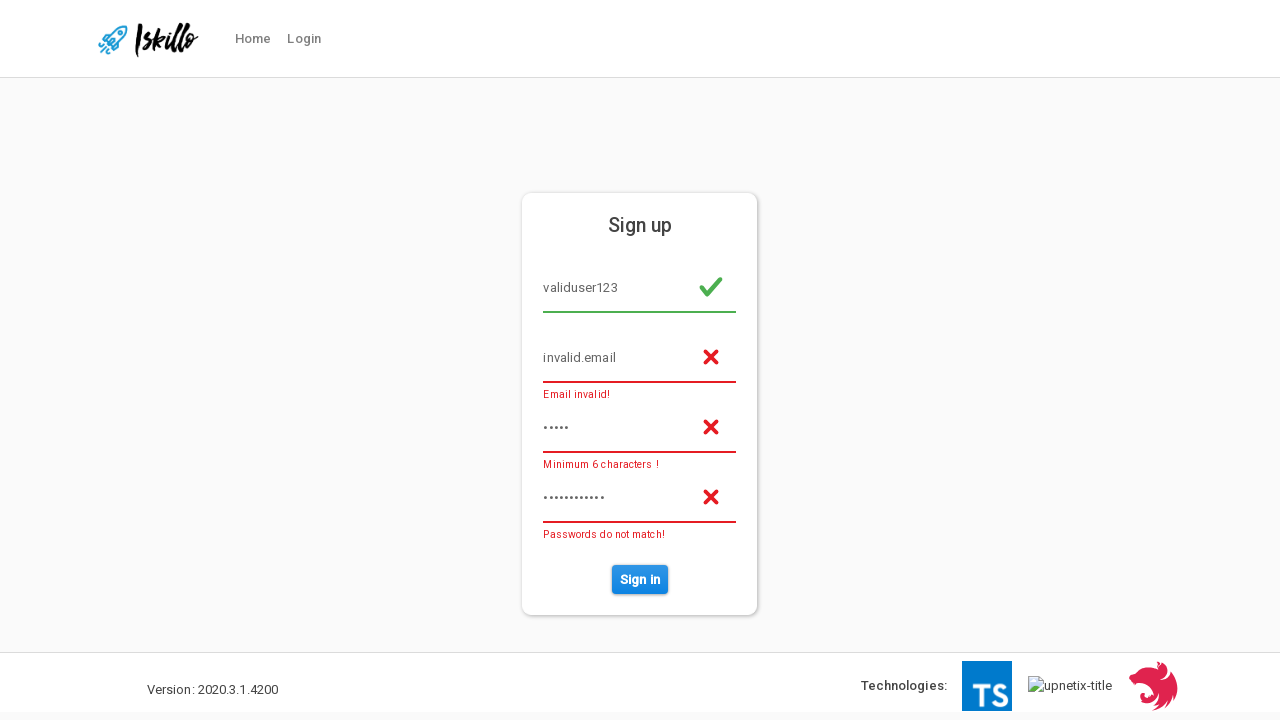

Toast error message appeared confirming registration validation failure
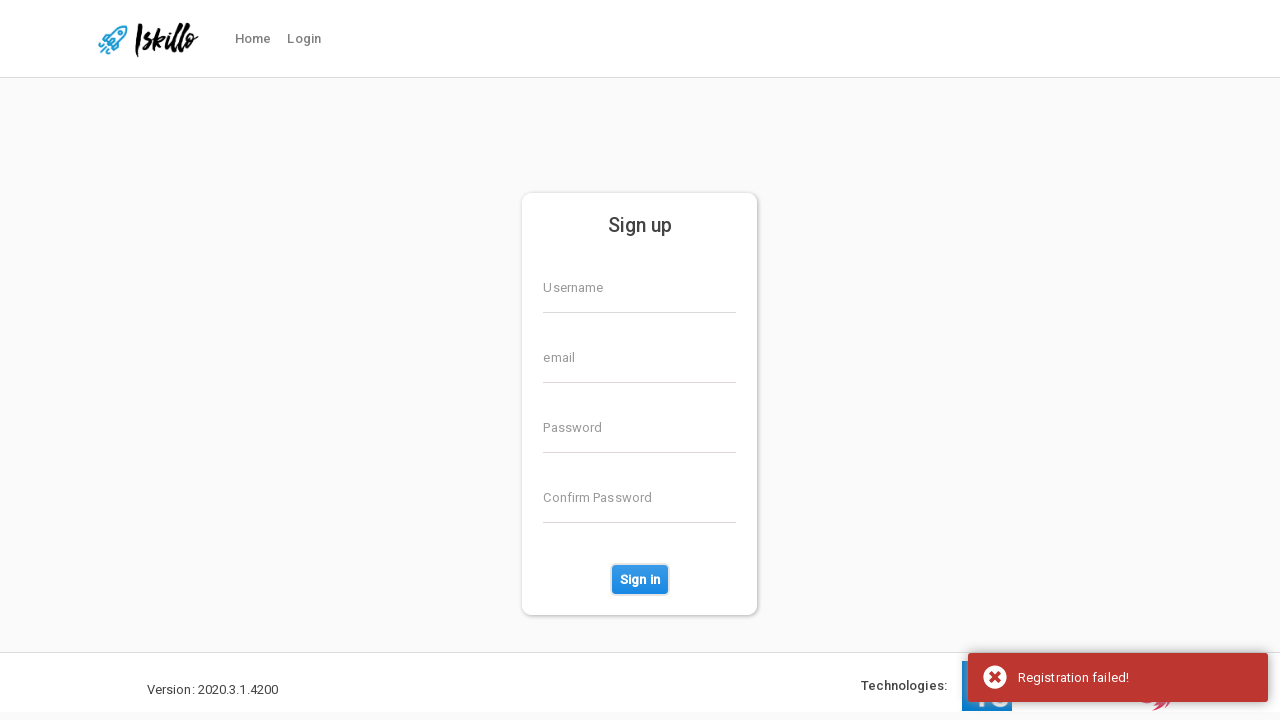

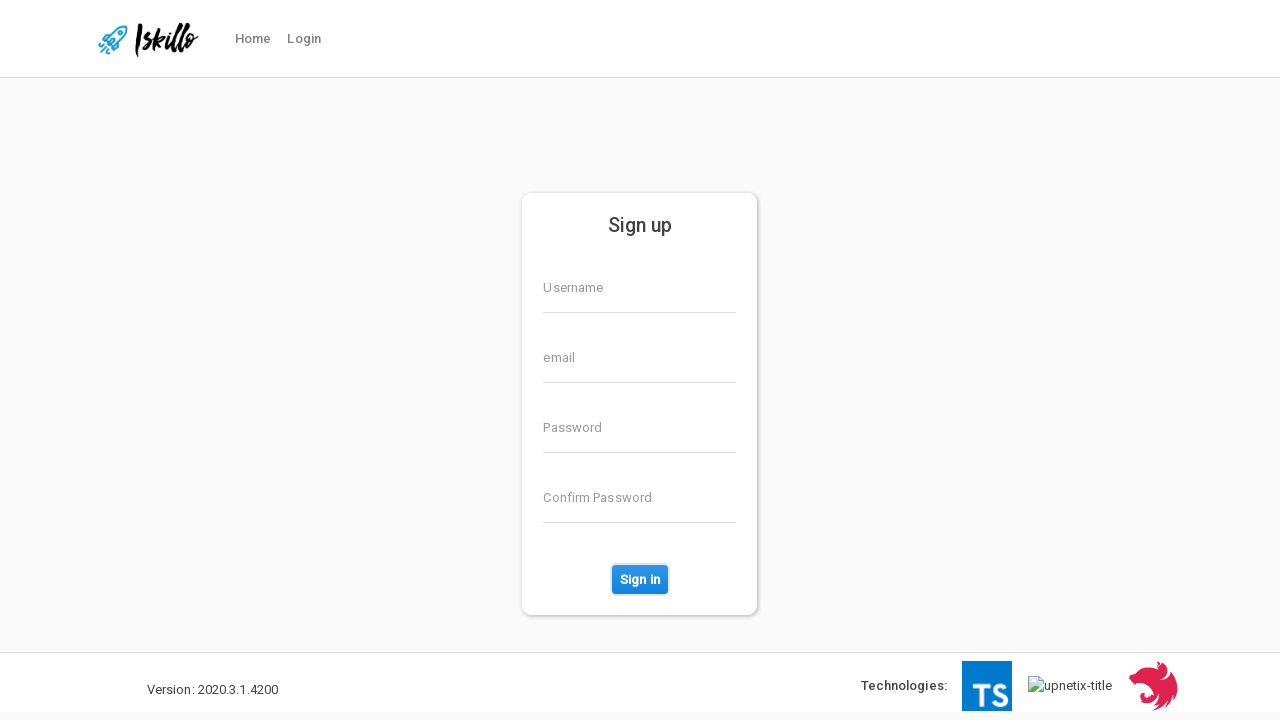